Tests sorting a numeric column (Due) in descending order by clicking the column header twice and verifying the values are sorted in reverse order.

Starting URL: http://the-internet.herokuapp.com/tables

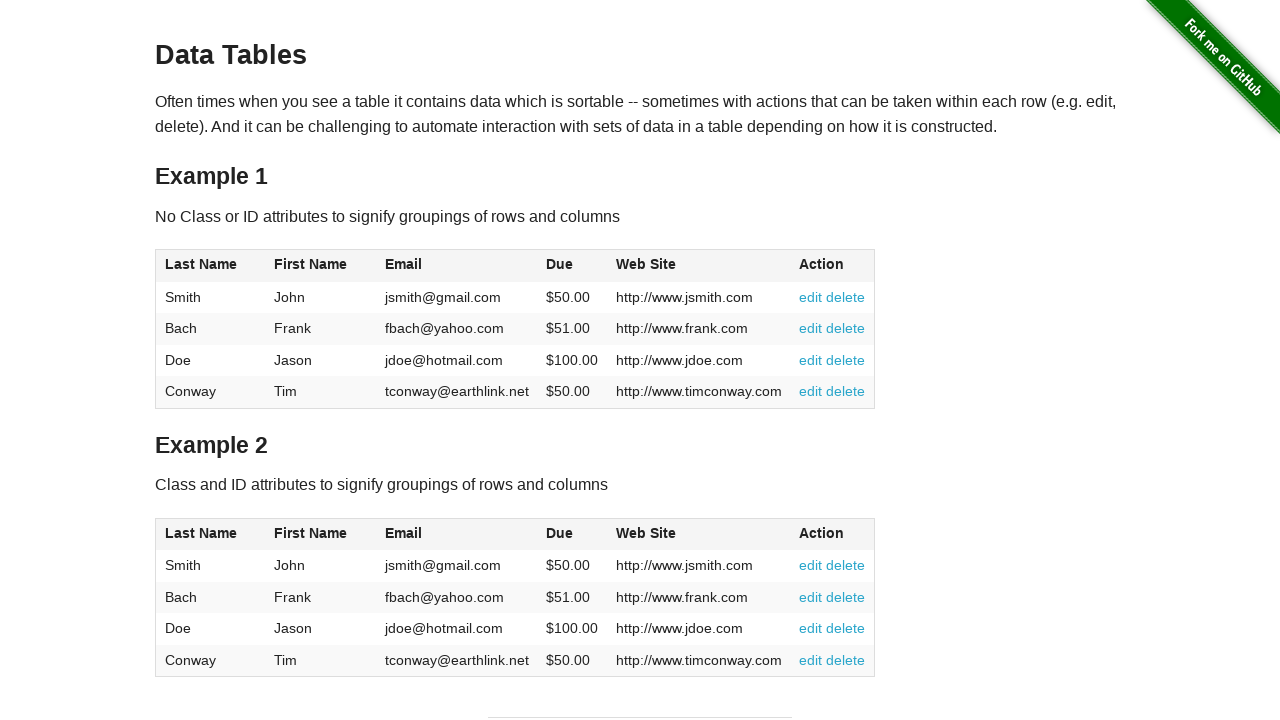

Clicked Due column header first time to initiate sort at (572, 266) on #table1 thead tr th:nth-child(4)
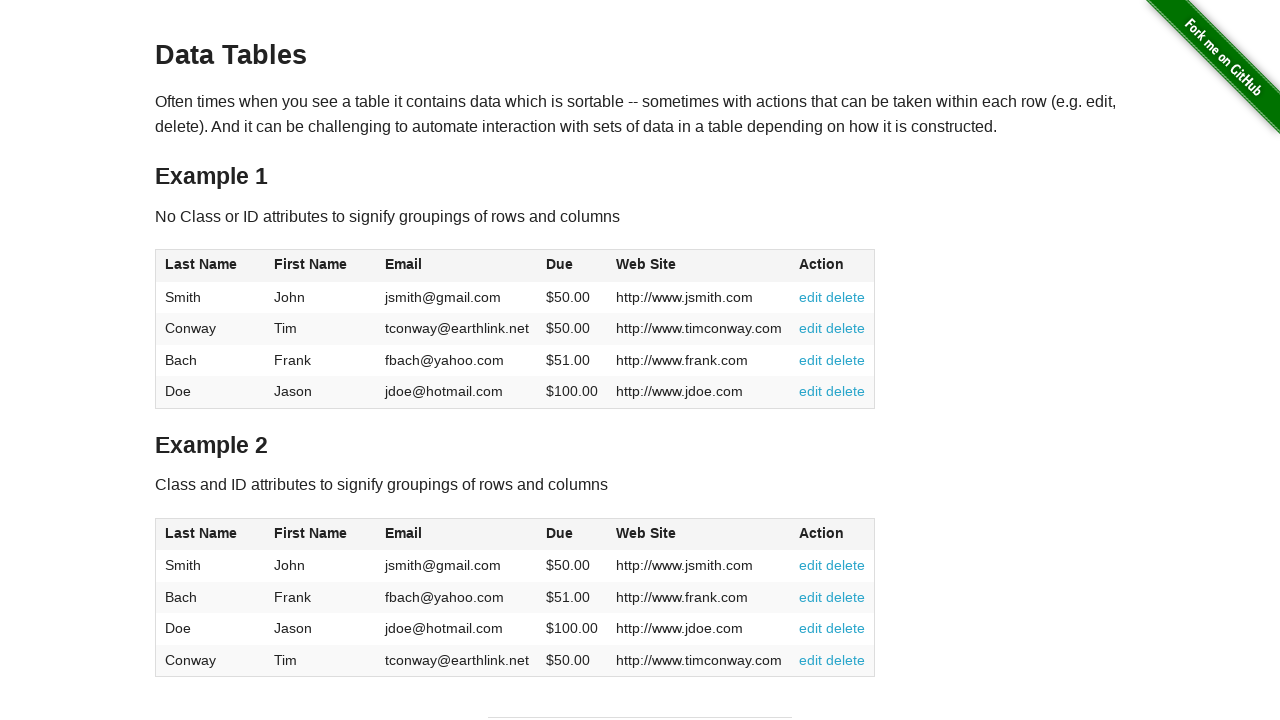

Clicked Due column header second time to sort in descending order at (572, 266) on #table1 thead tr th:nth-child(4)
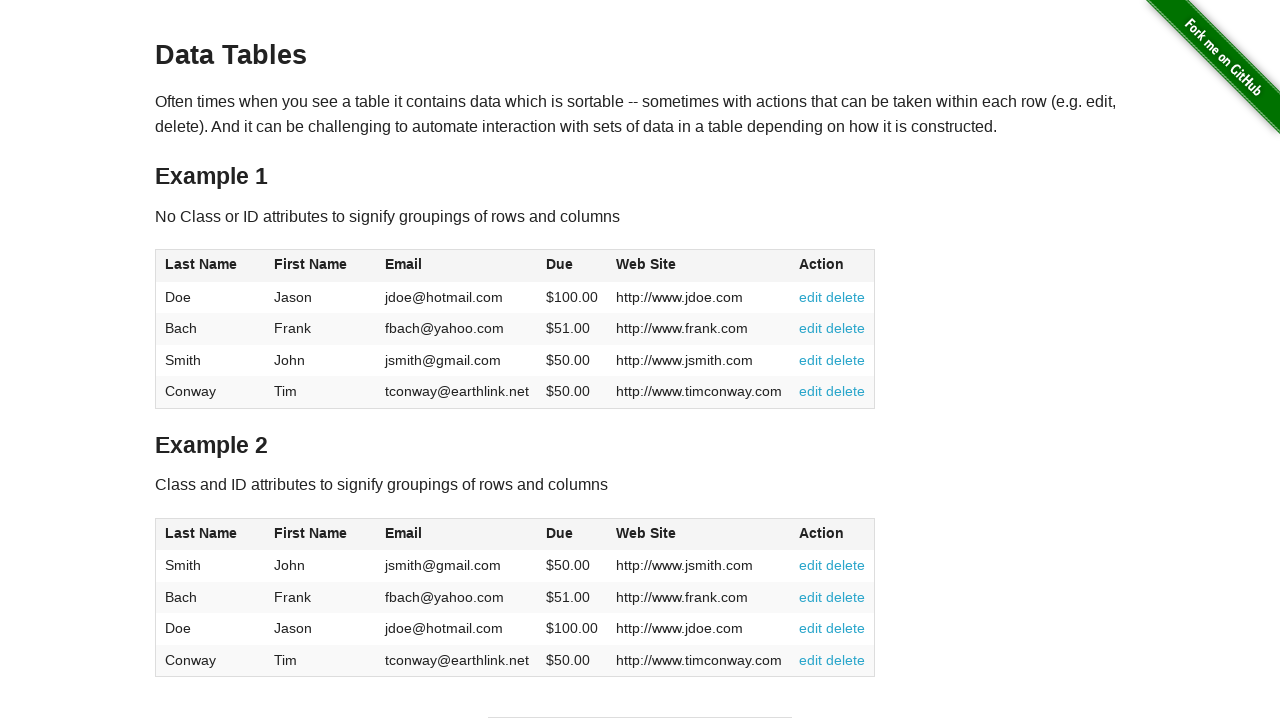

Waited for table body to load with Due column data
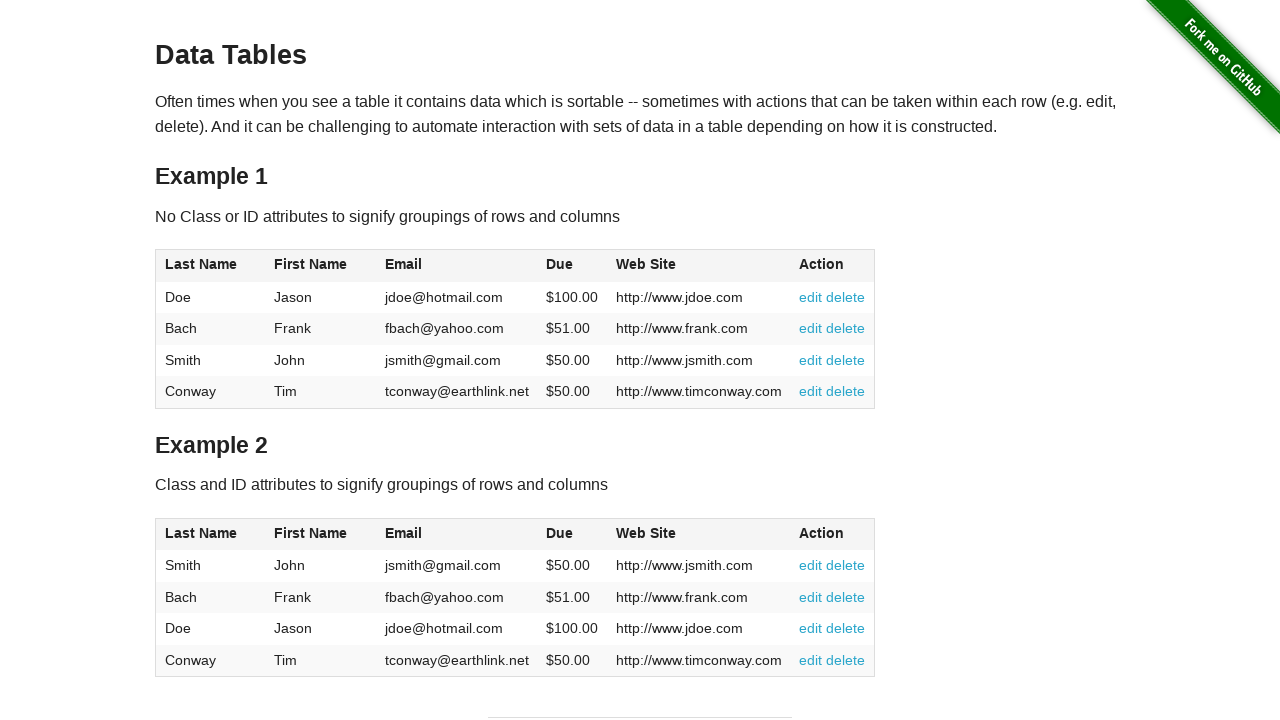

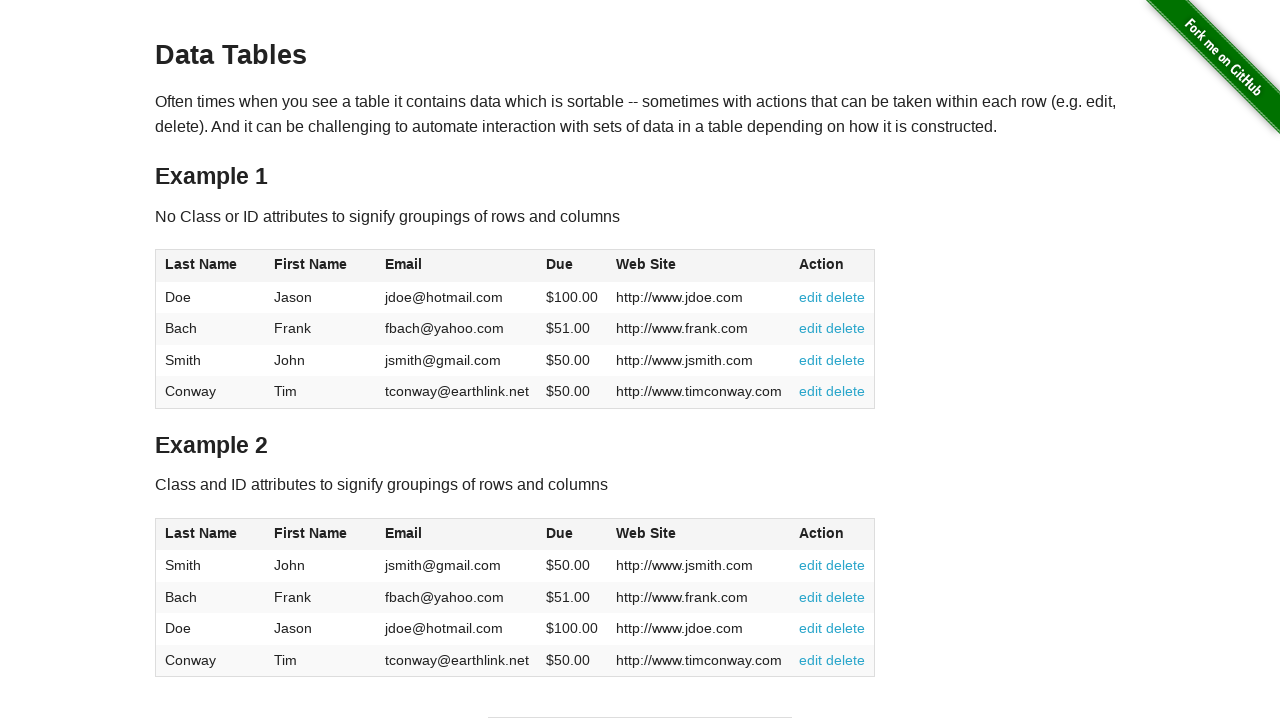